Navigates to test automation practice site for keyboard actions testing (empty test with no actions)

Starting URL: https://testautomationpractice.blogspot.com/

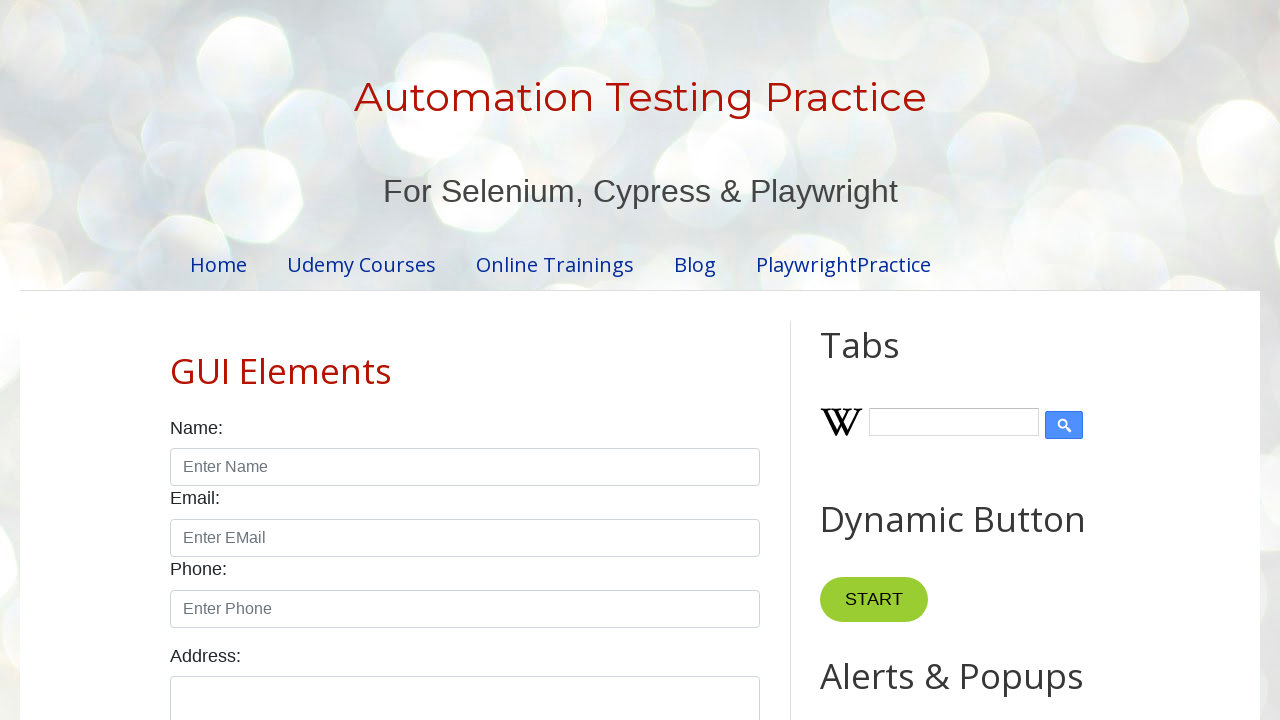

Navigated to test automation practice site for keyboard actions testing
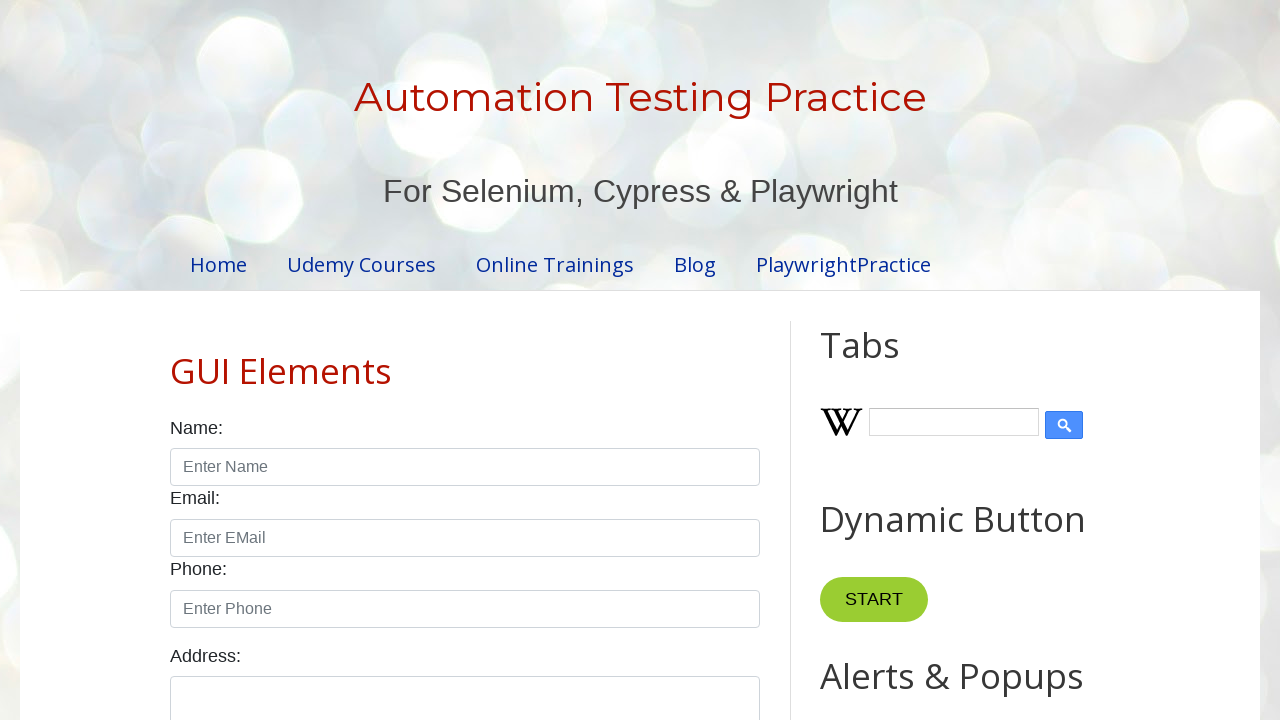

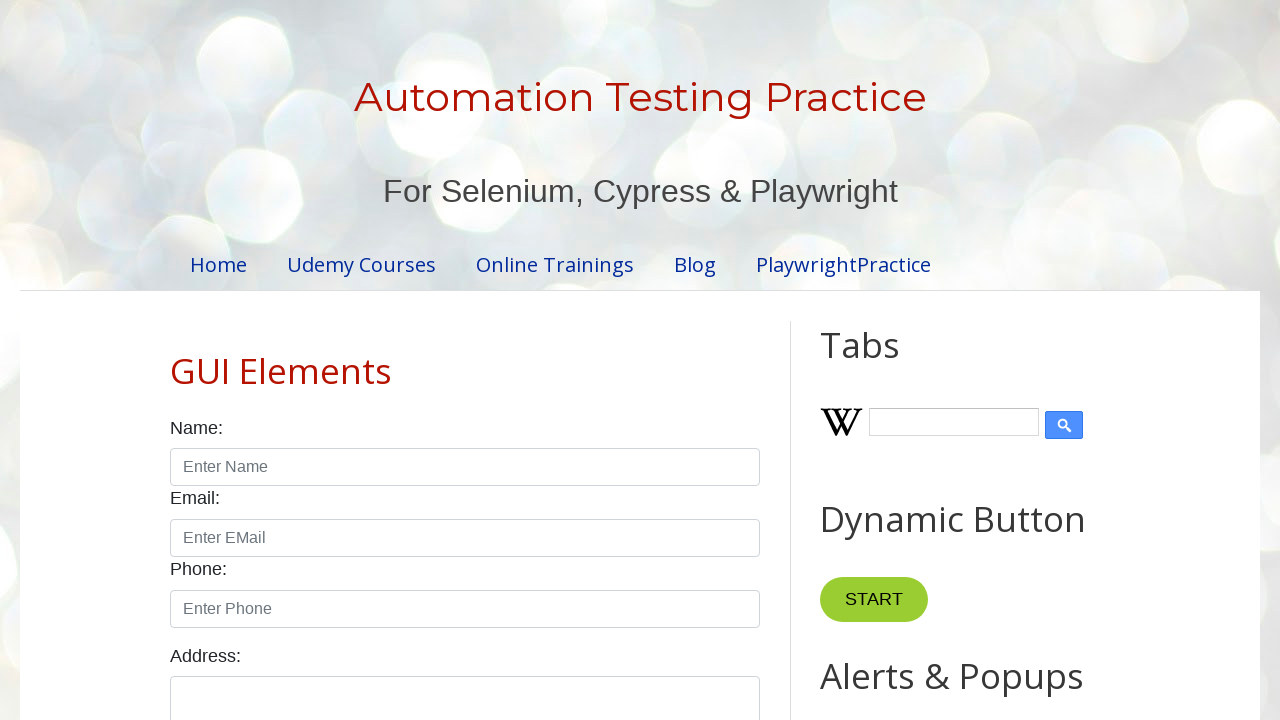